Tests table sorting functionality by clicking on column header to sort items, verifies sorting order, and demonstrates pagination by searching for a specific item across multiple pages

Starting URL: https://rahulshettyacademy.com/seleniumPractise/#/offers

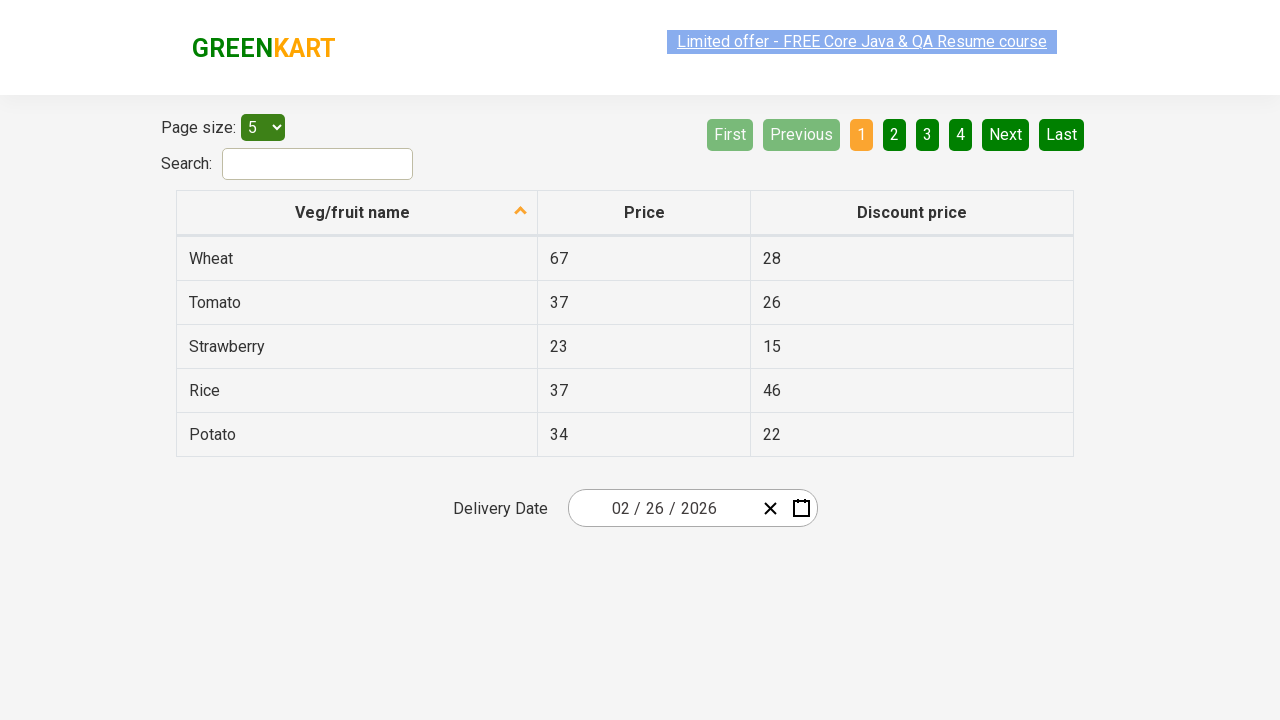

Clicked first column header to sort table at (357, 213) on xpath=//tr/th[1]
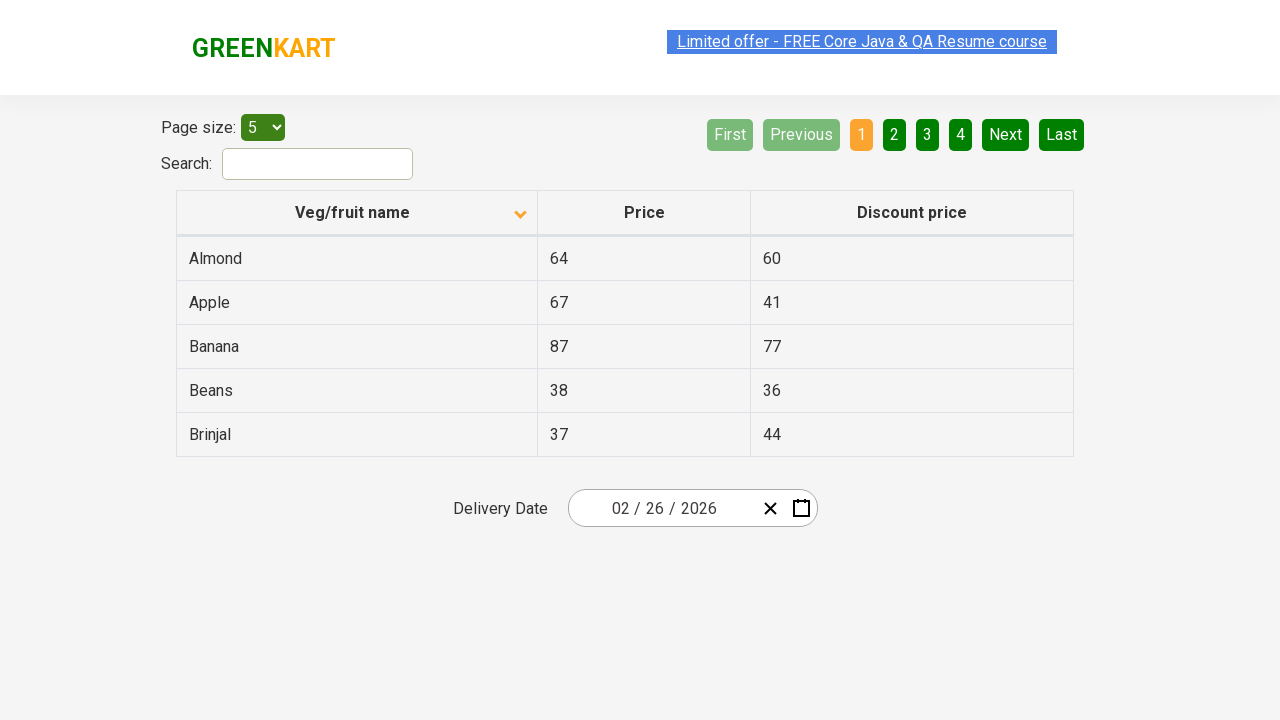

Retrieved all elements from first column
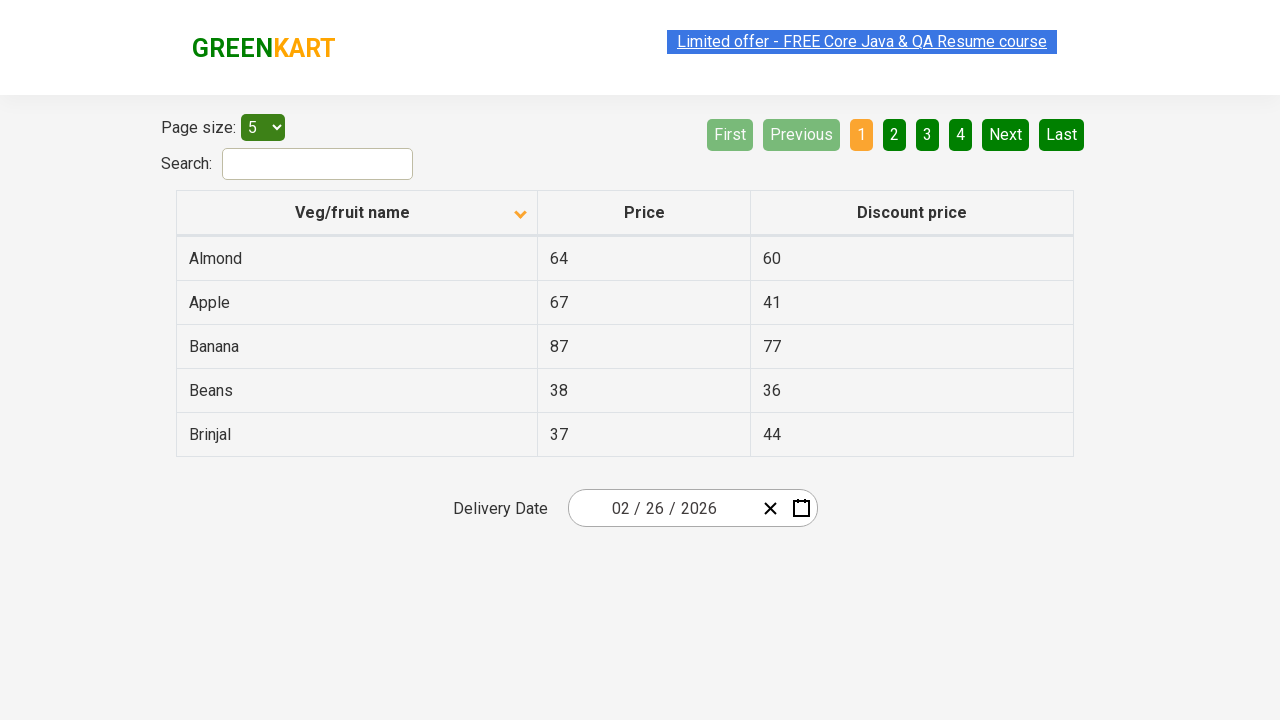

Extracted text content from 5 column elements
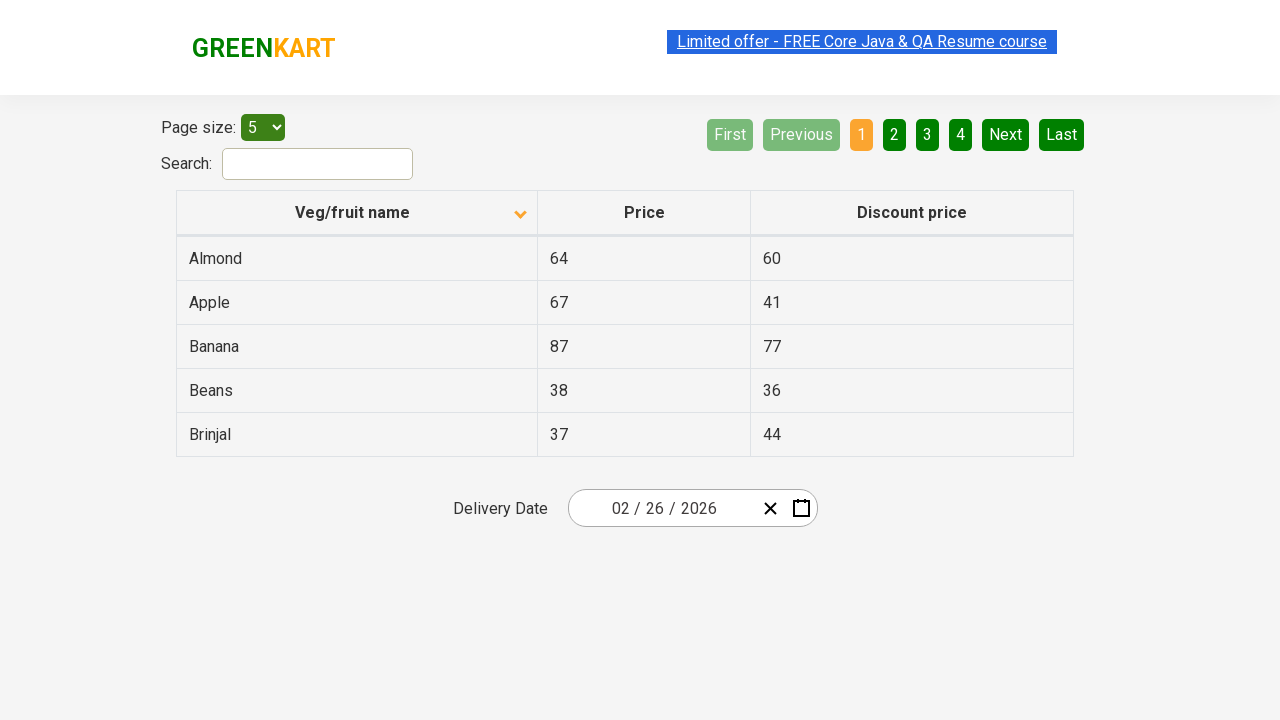

Verified table column is sorted in ascending order
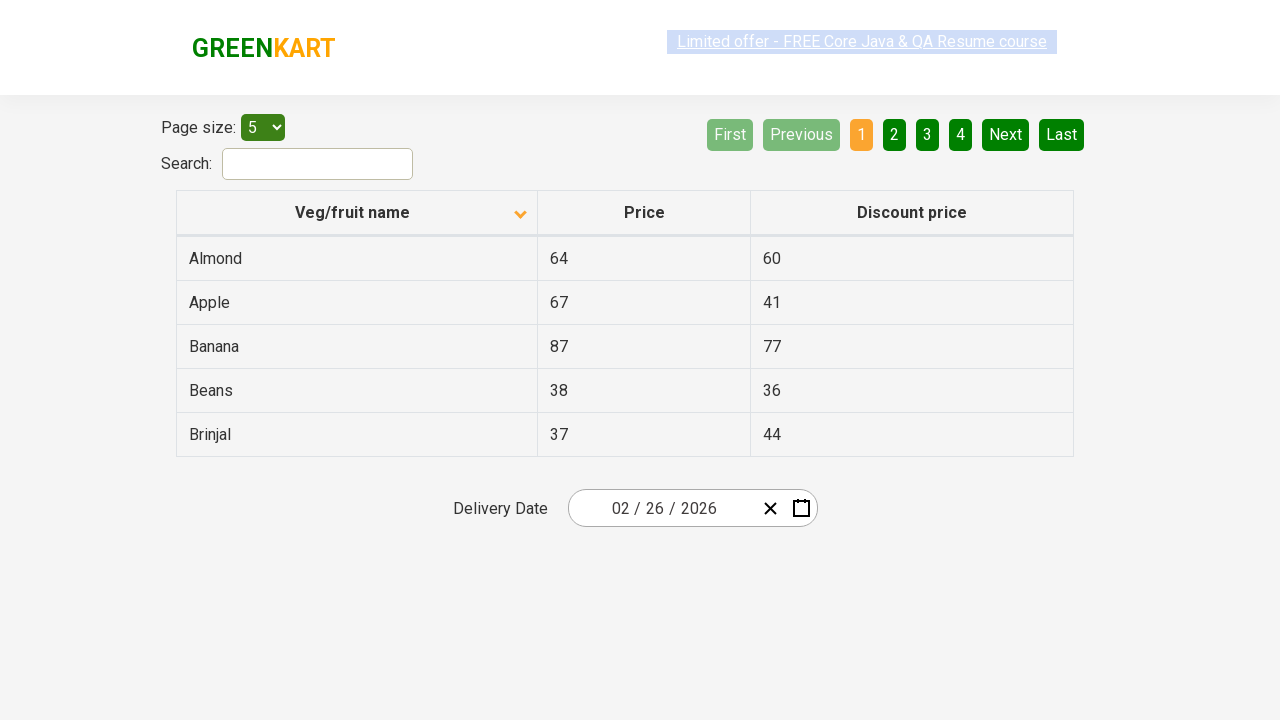

Retrieved all rows from current page
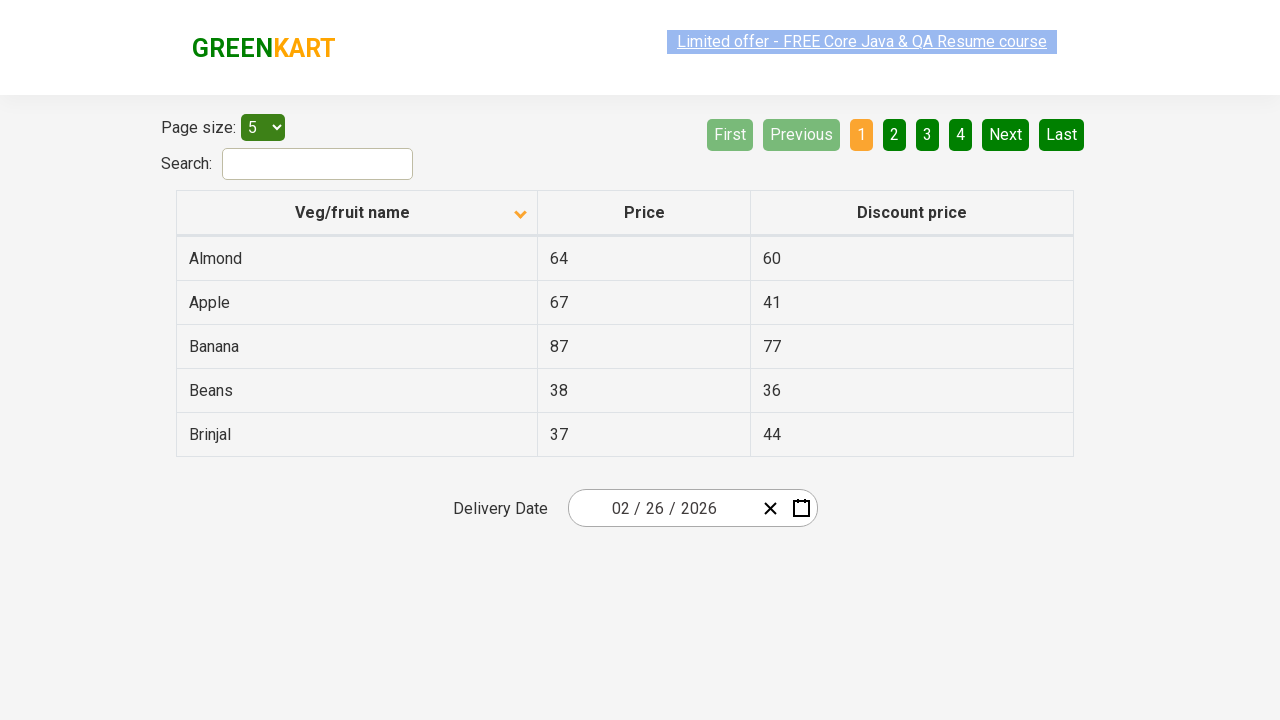

Clicked 'Next' button to navigate to next page at (1006, 134) on a[aria-label='Next']
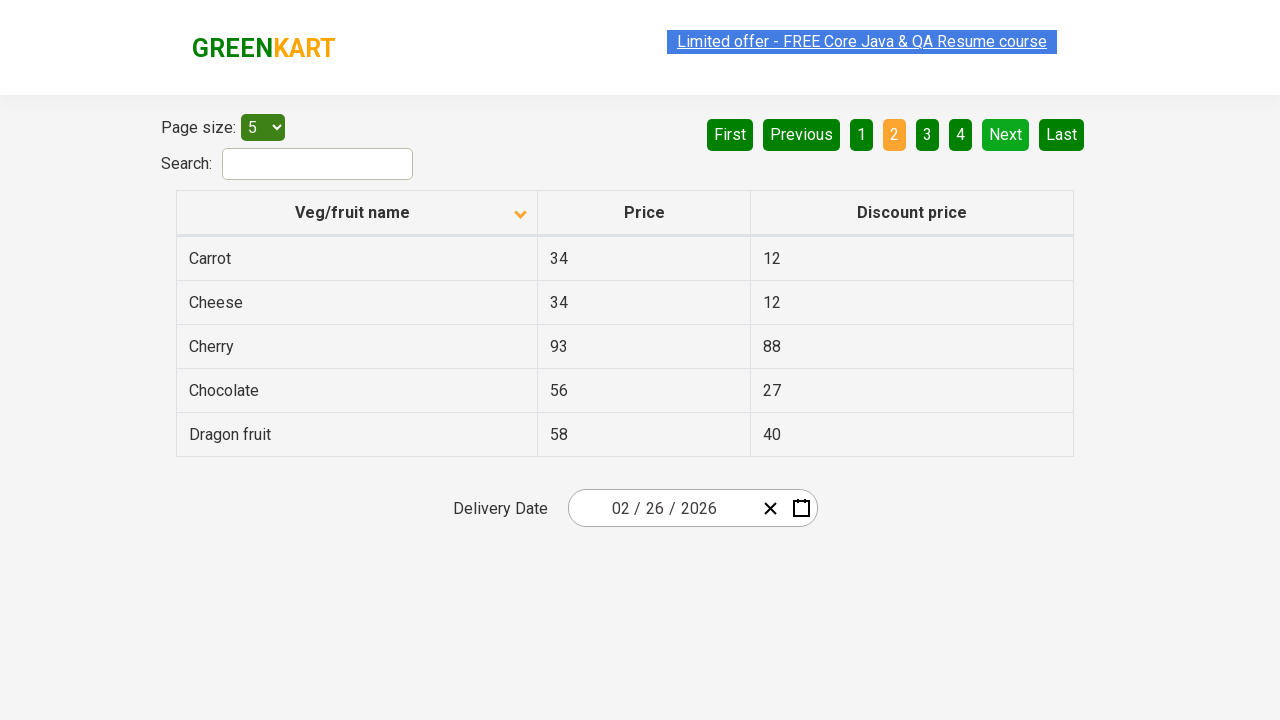

Retrieved all rows from current page
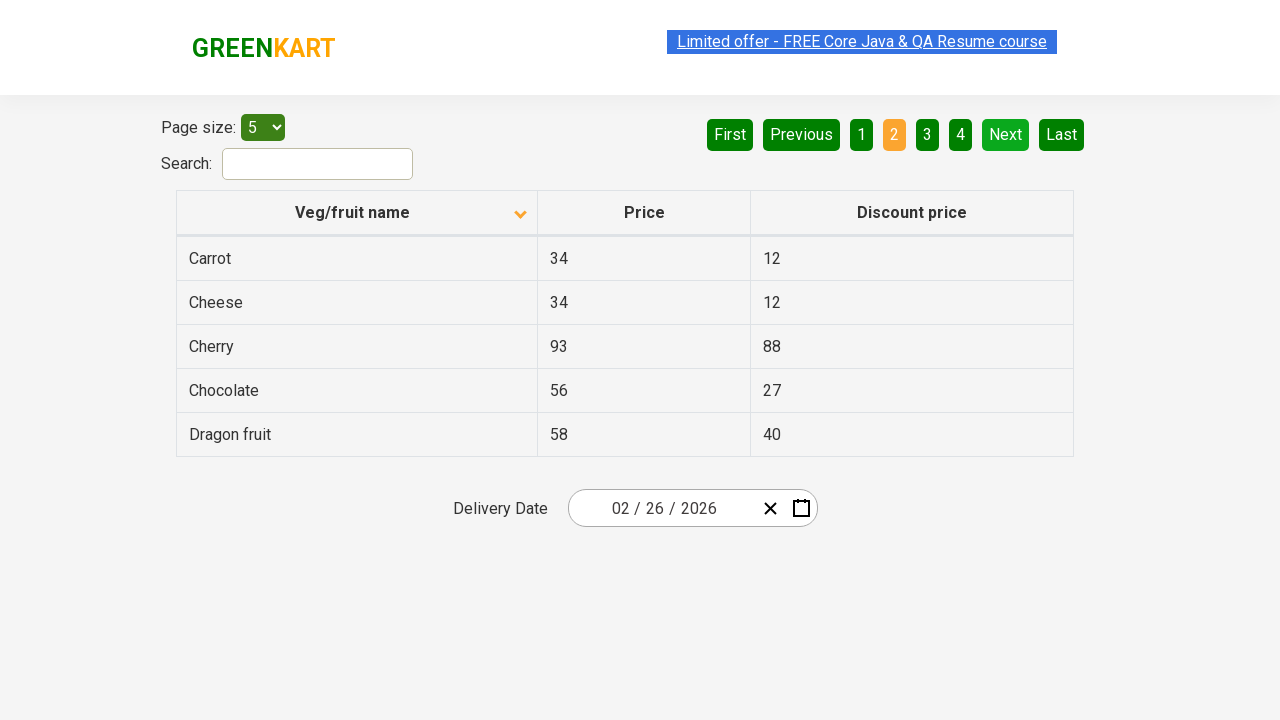

Clicked 'Next' button to navigate to next page at (1006, 134) on a[aria-label='Next']
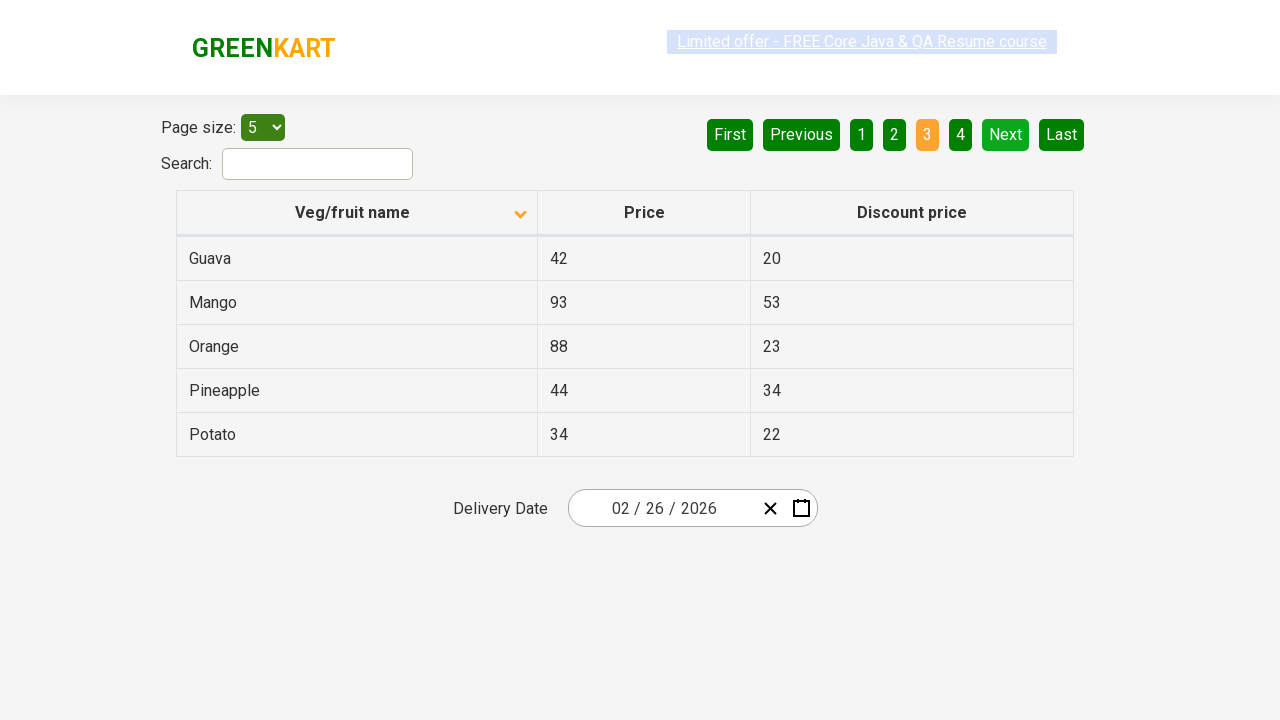

Retrieved all rows from current page
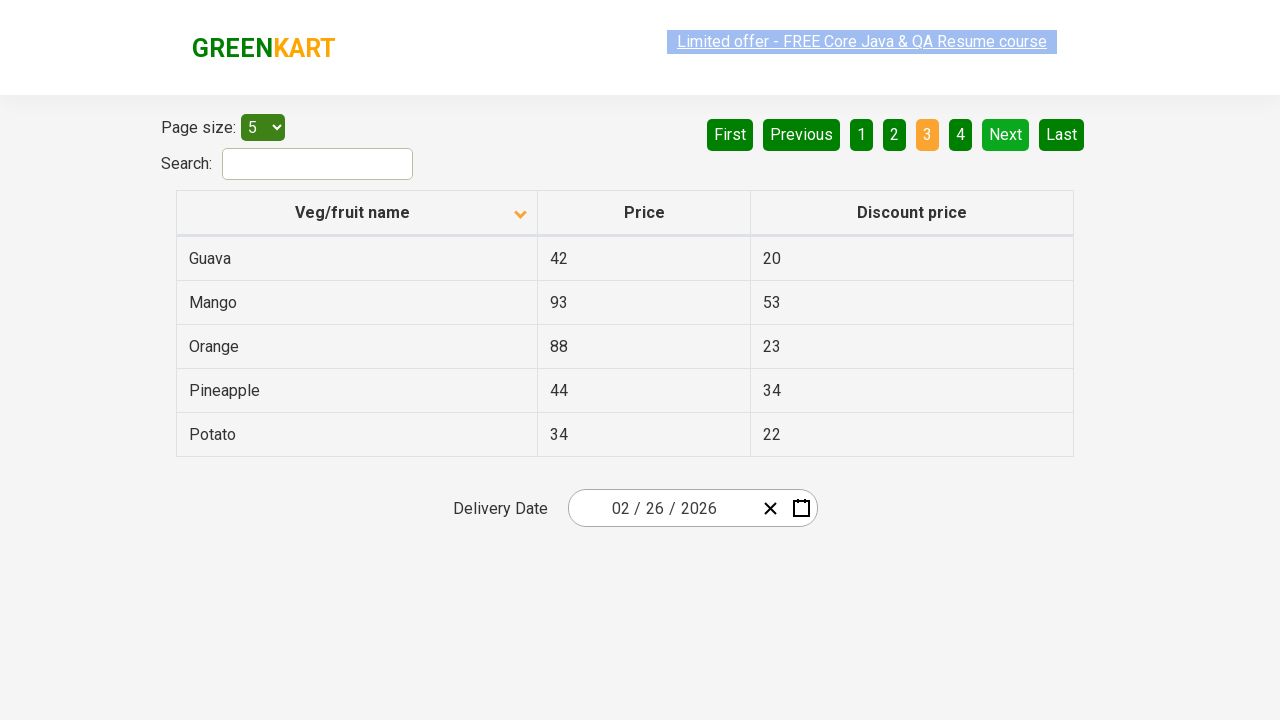

Clicked 'Next' button to navigate to next page at (1006, 134) on a[aria-label='Next']
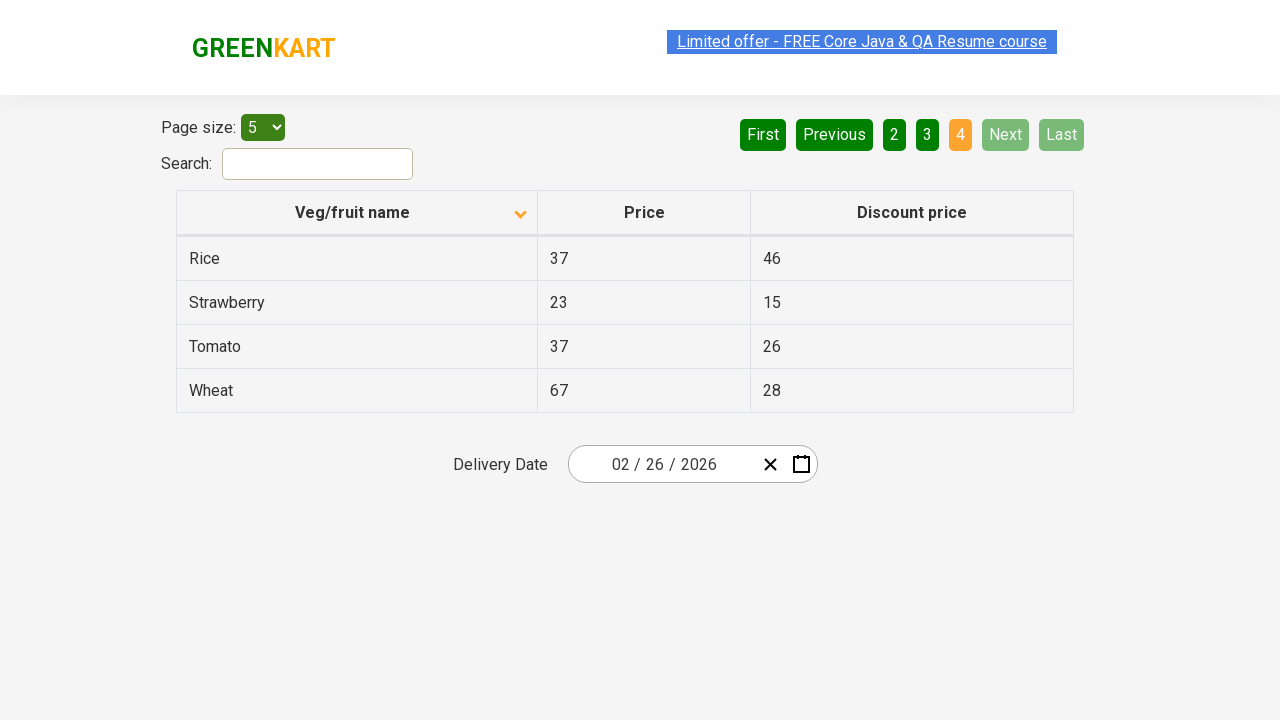

Retrieved all rows from current page
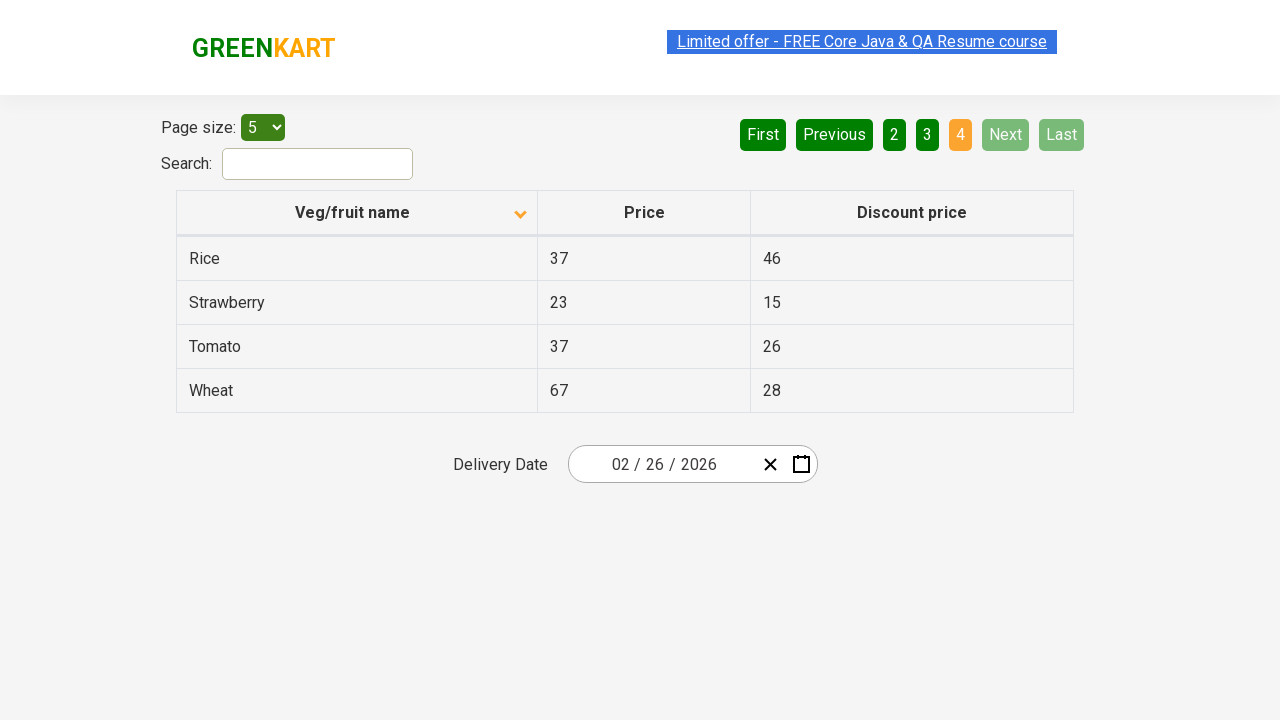

Found 'Wheat' item with price: 67
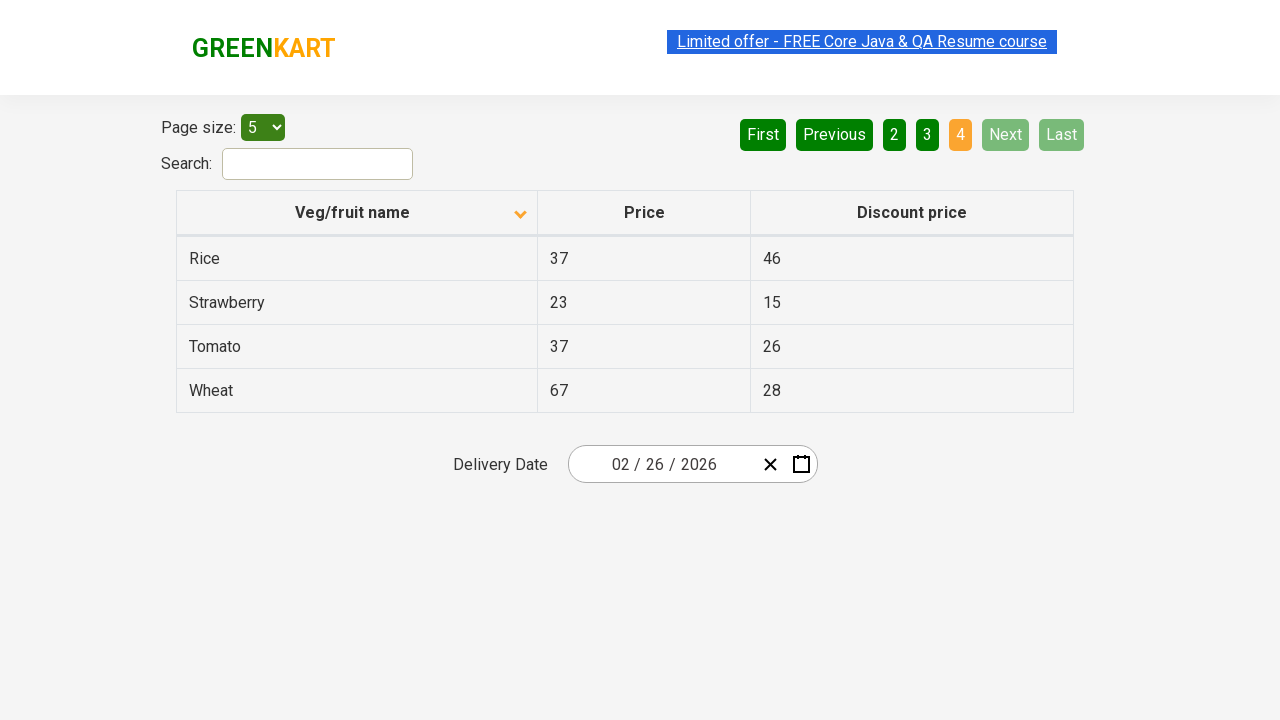

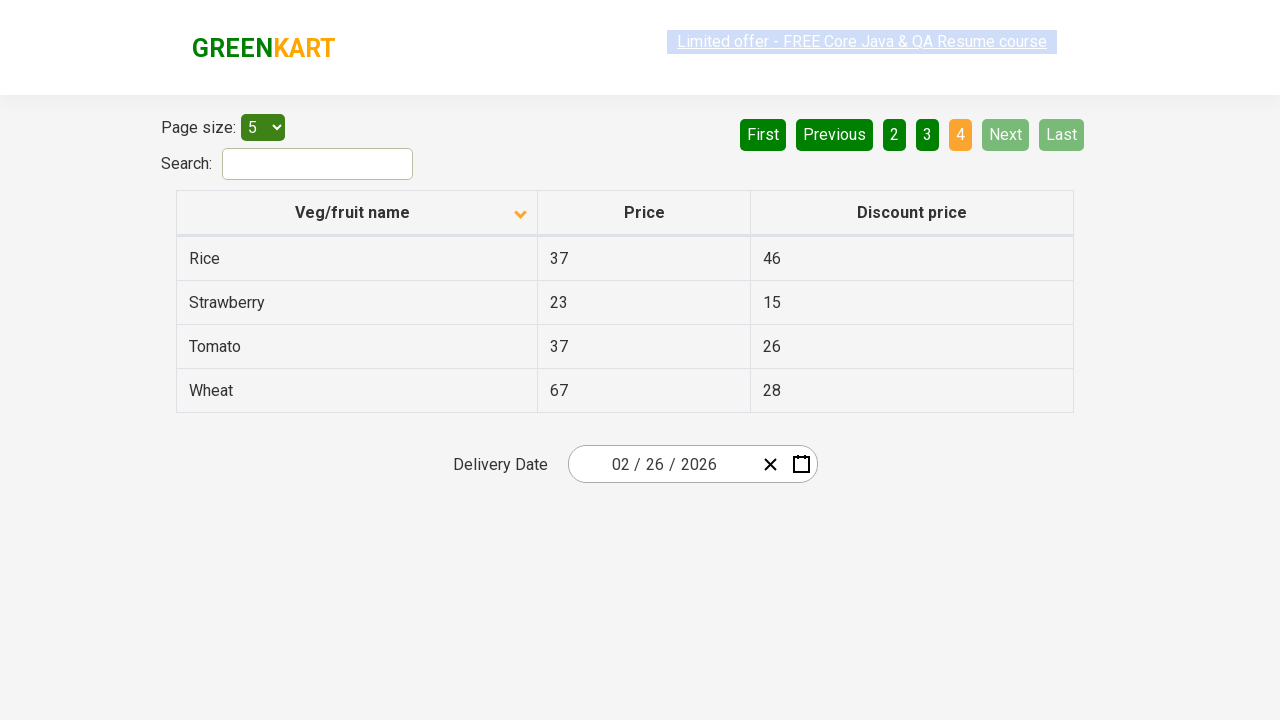